Tests mouse hover and right-click (context click) functionality by moving the mouse to a specific offset position and performing a context click on the AJIO e-commerce website.

Starting URL: https://www.ajio.com/

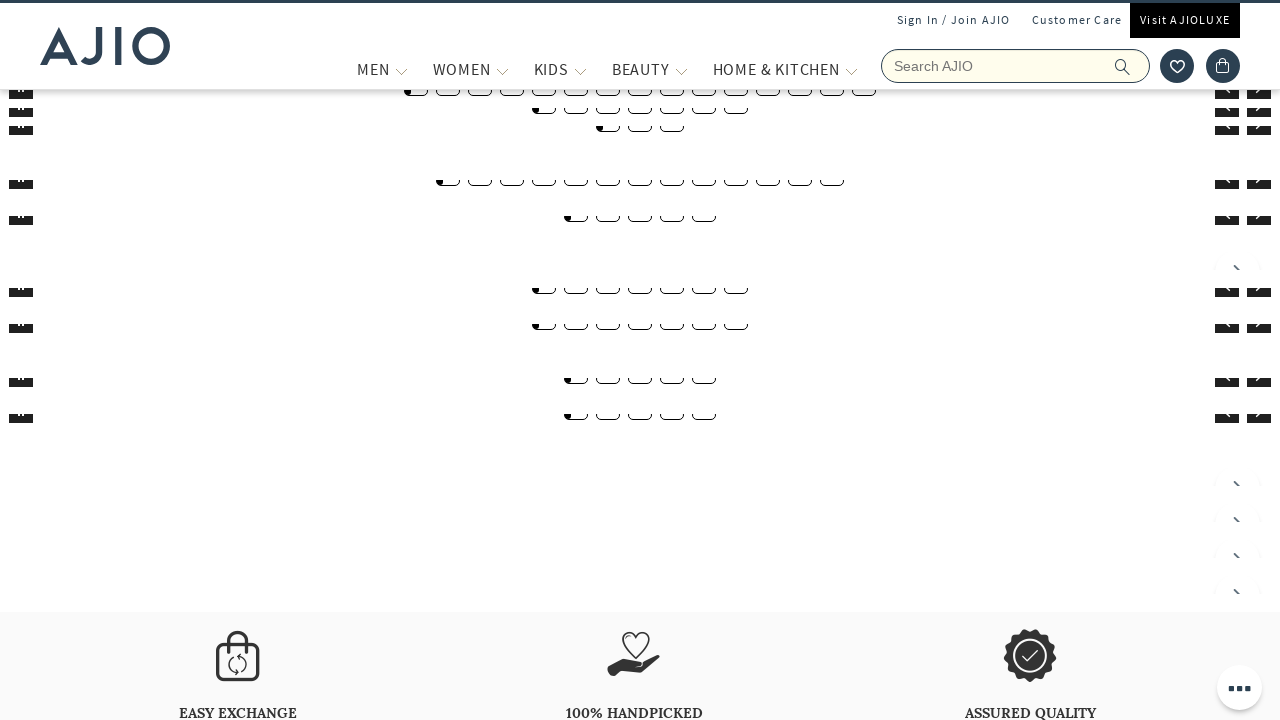

Moved mouse to offset position (90, 300) in viewport at (90, 300)
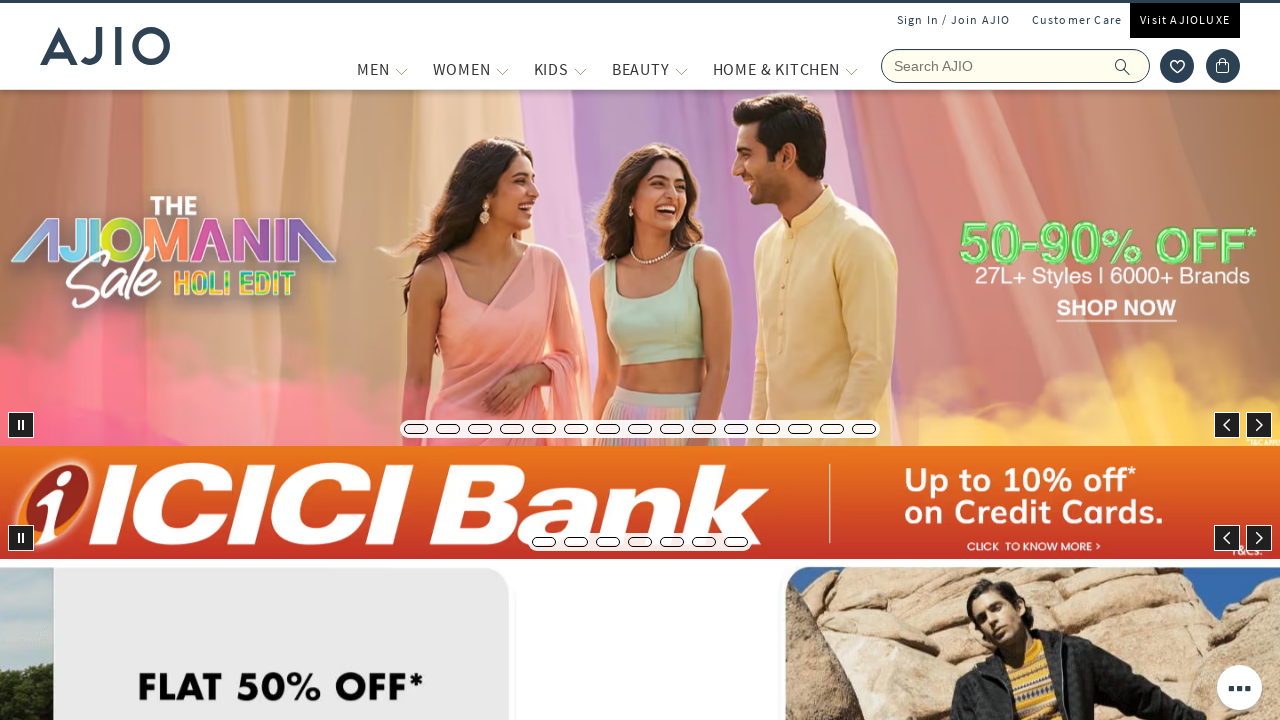

Performed right-click (context click) at position (90, 300) at (90, 300)
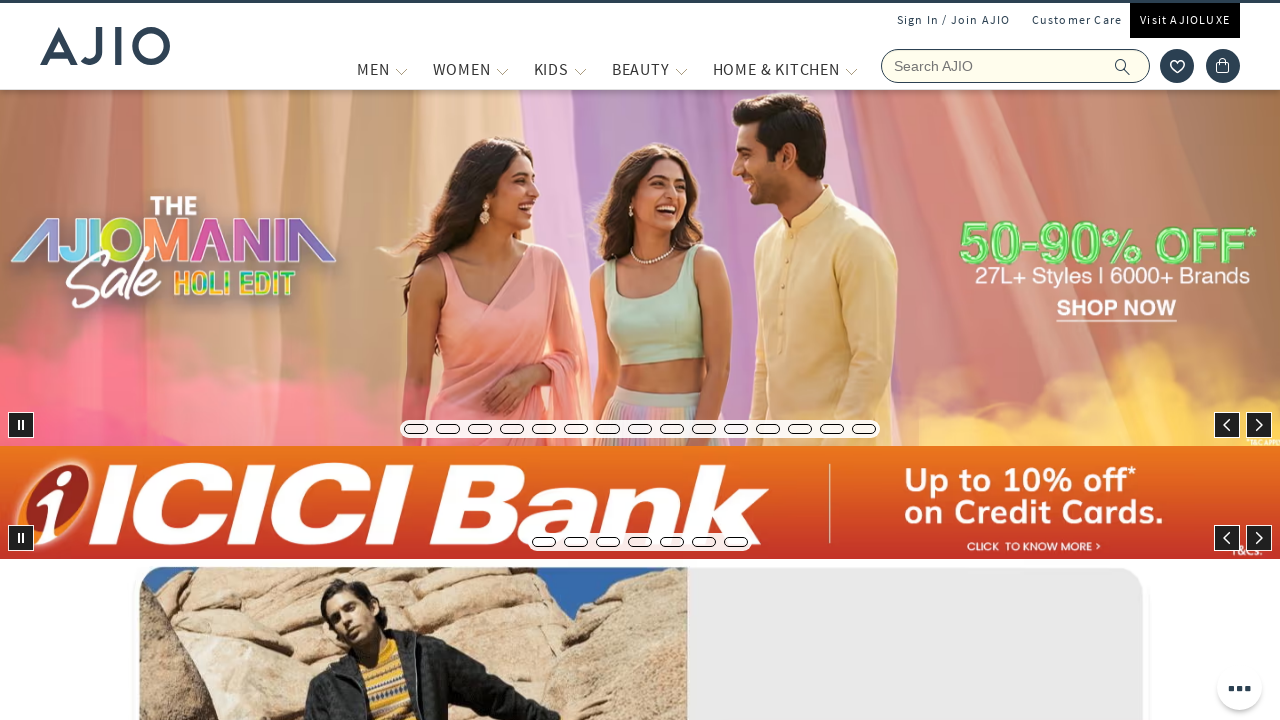

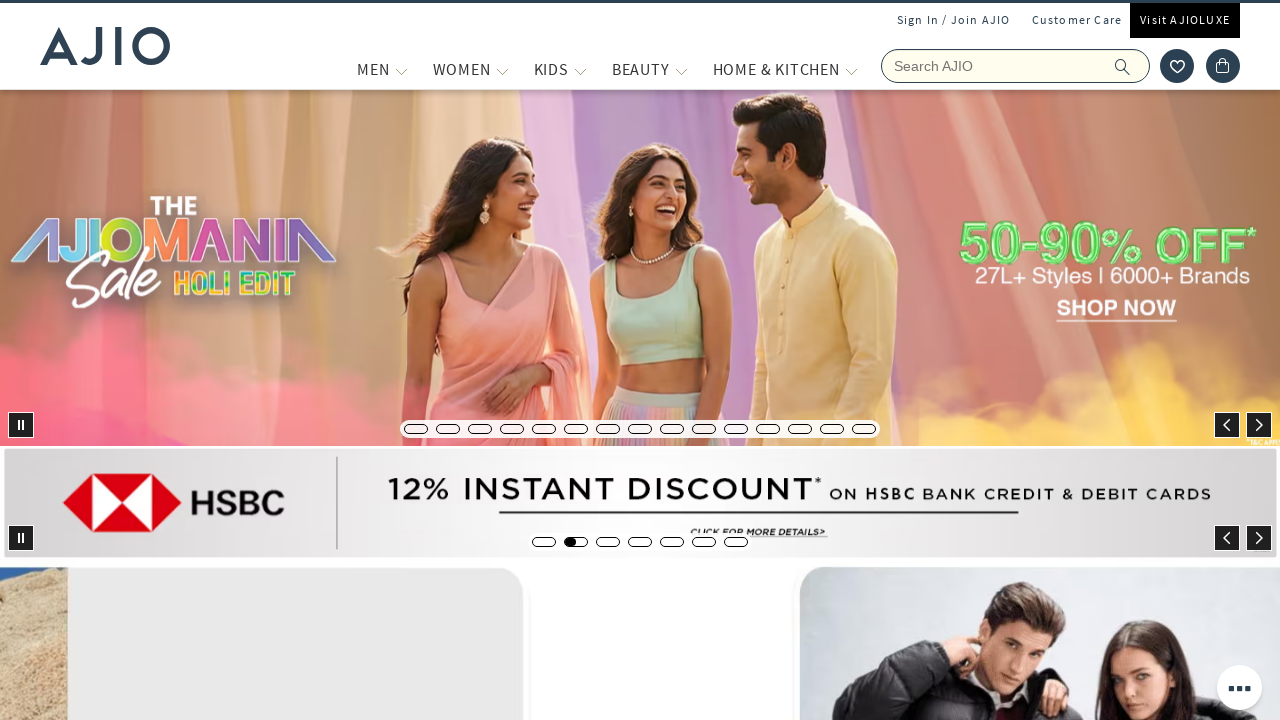